Tests a discount page by switching to iframes to verify Electronics Products and Fashion text visibility, clicking on a Dell computer product, switching to a new window to verify product price, then returning to the original window.

Starting URL: https://testotomasyonu.com/discount

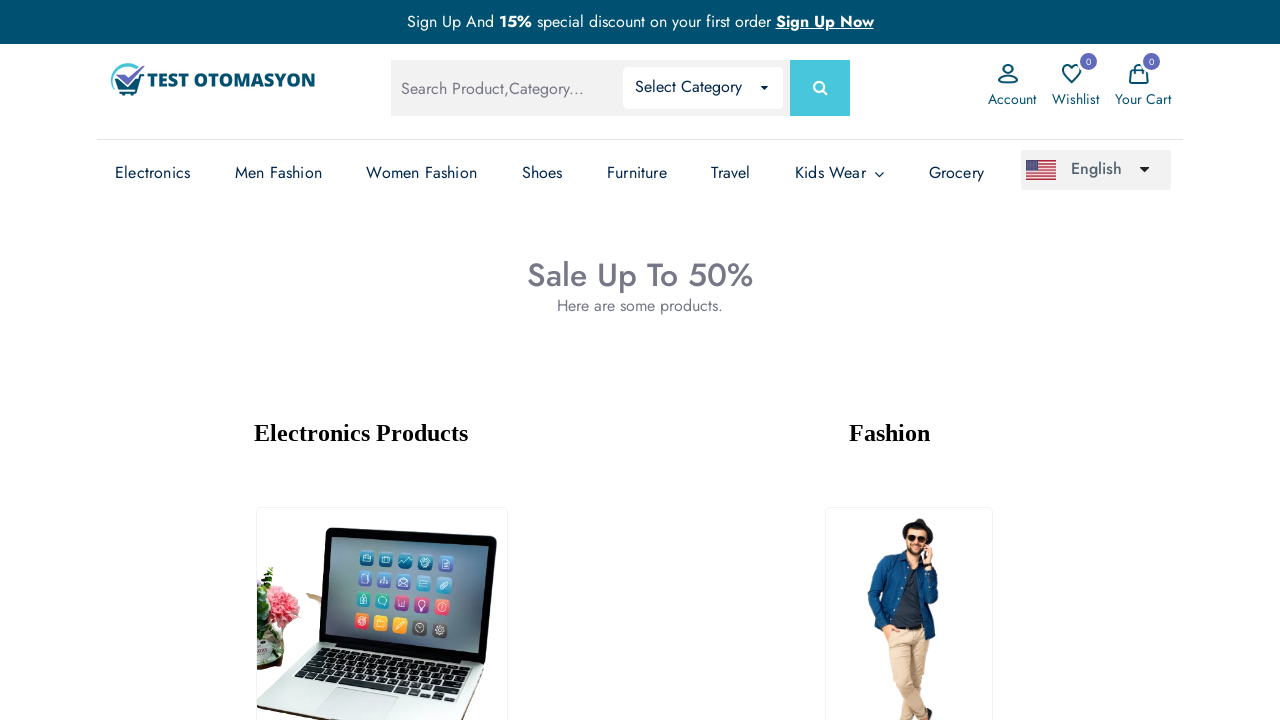

Located first iframe for Electronics Products
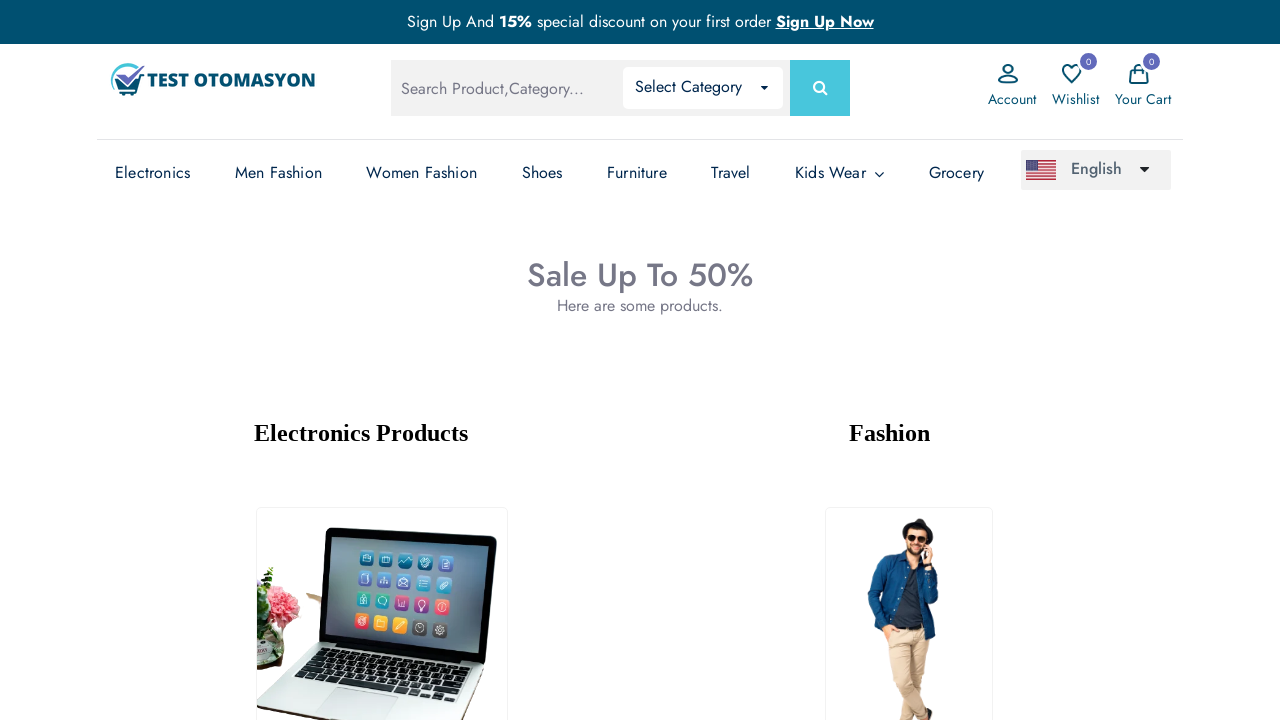

Located Electronics Products text element
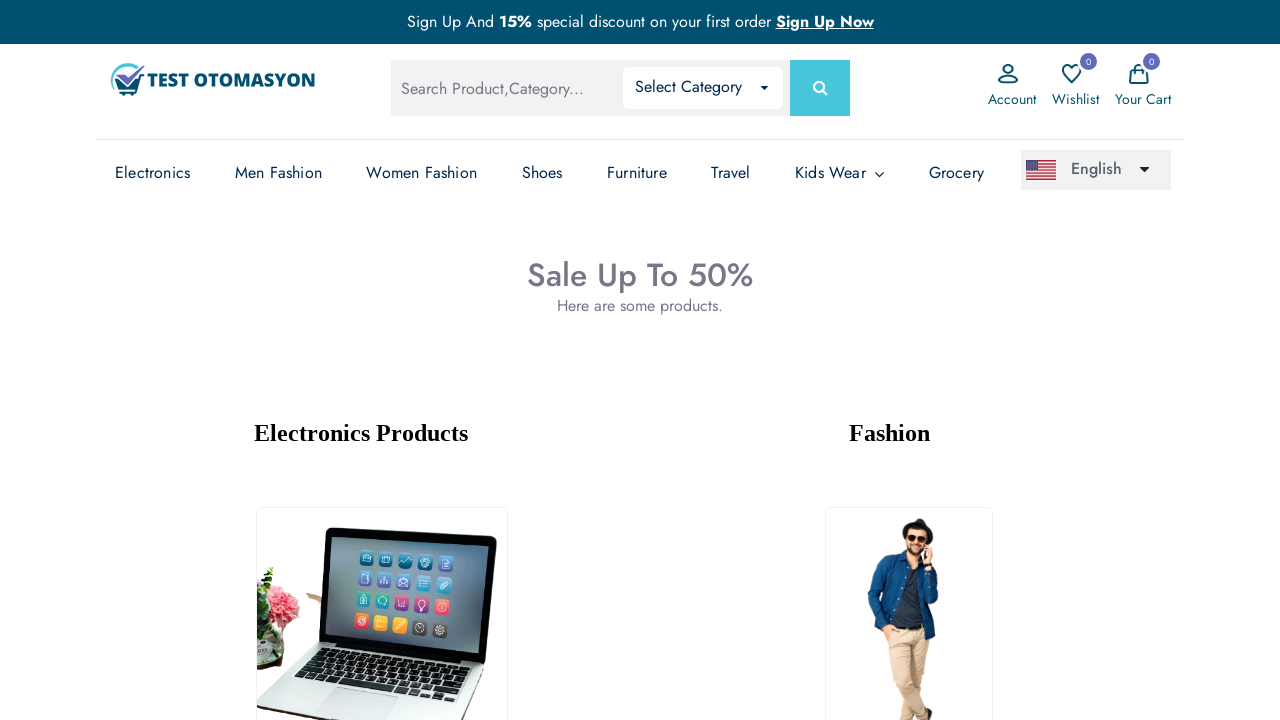

Verified Electronics Products text is visible
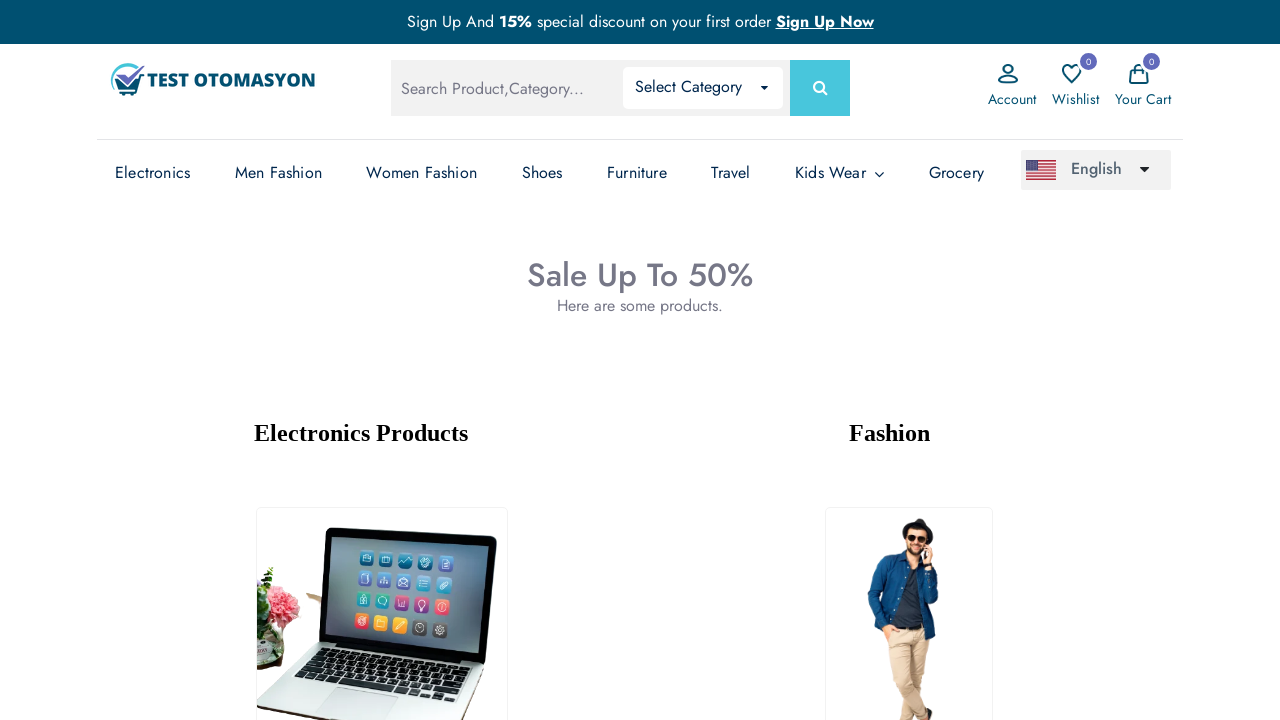

Located Dell computer product element
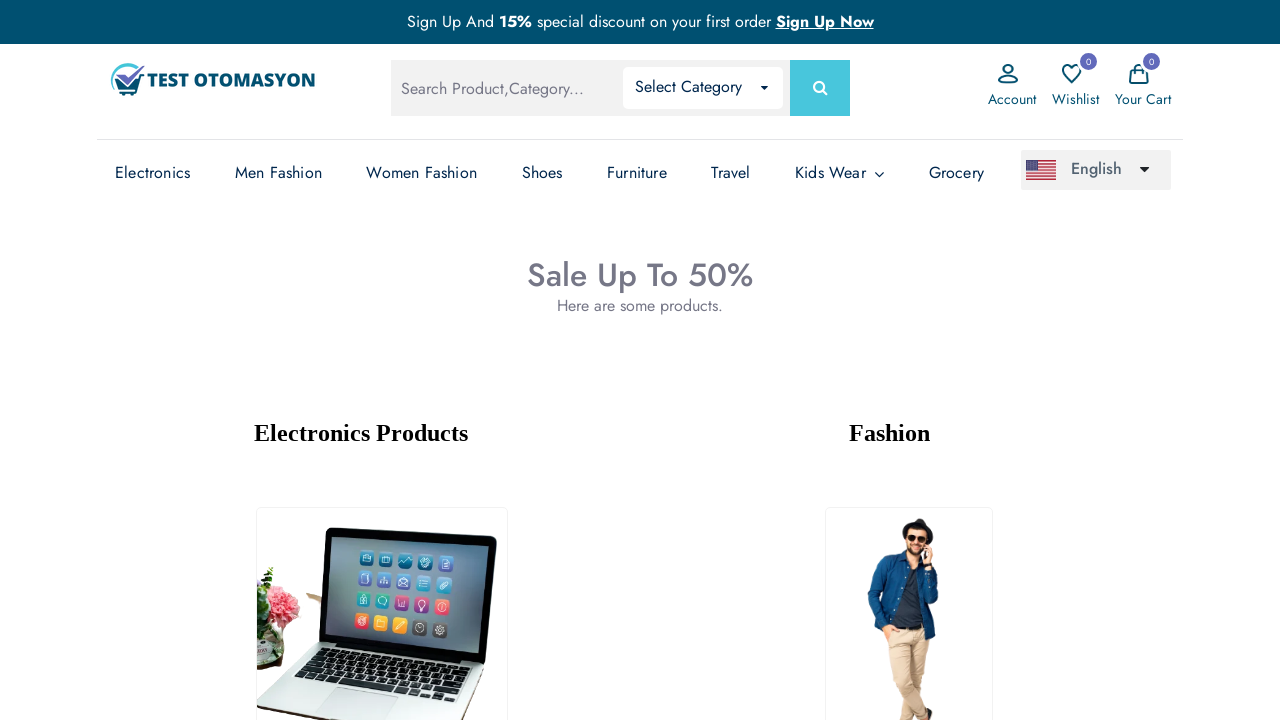

Verified Dell computer product is visible
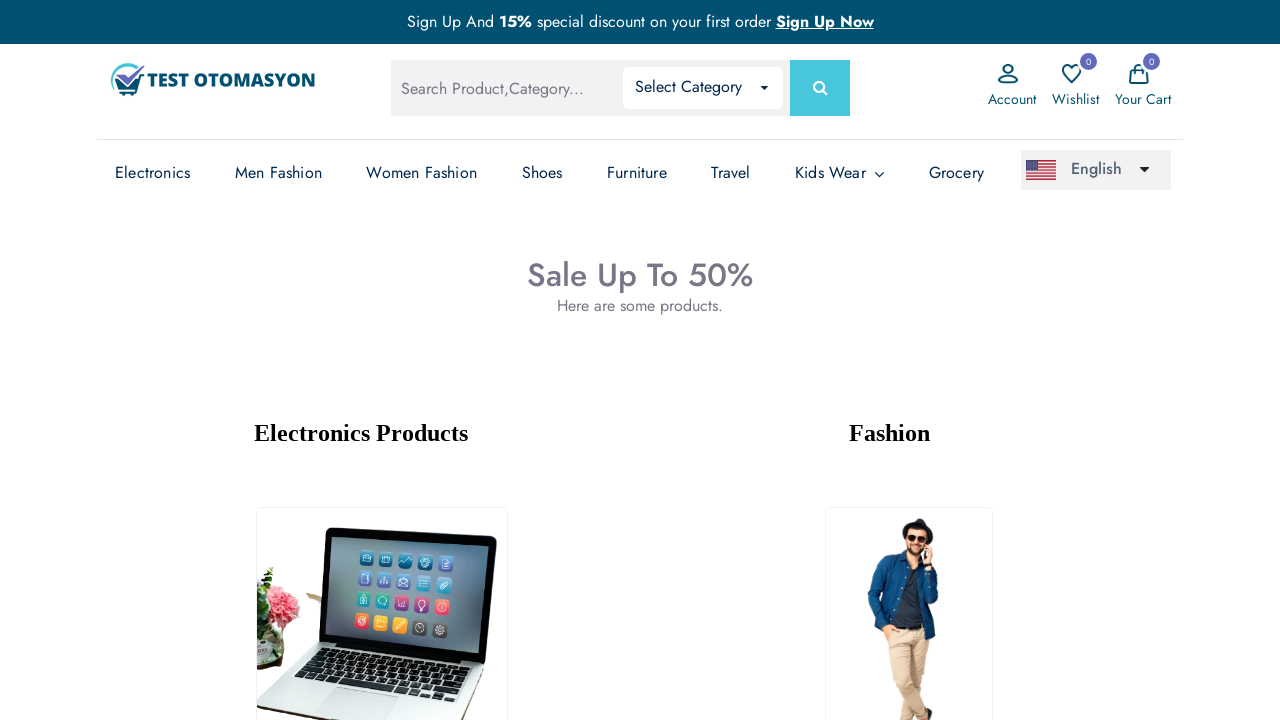

Clicked on Dell computer product, new window opened at (382, 577) on (//iframe)[1] >> internal:control=enter-frame >> #pictext1
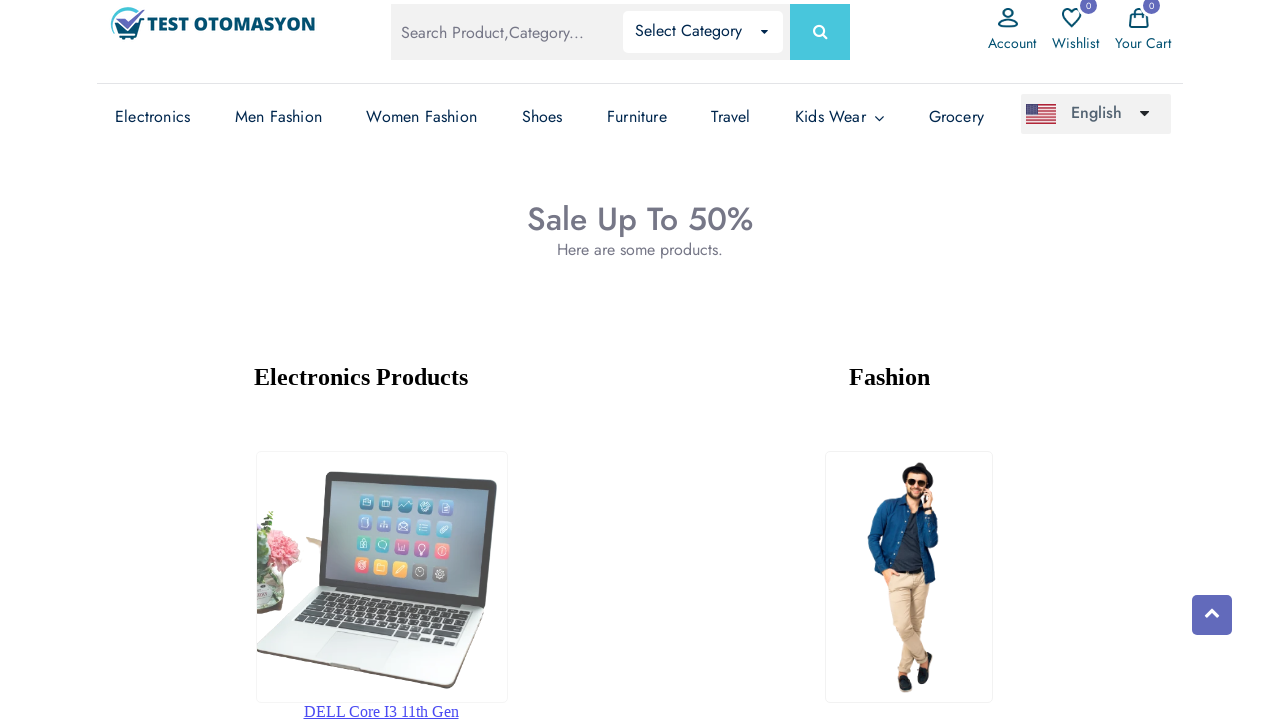

Switched to new product details page
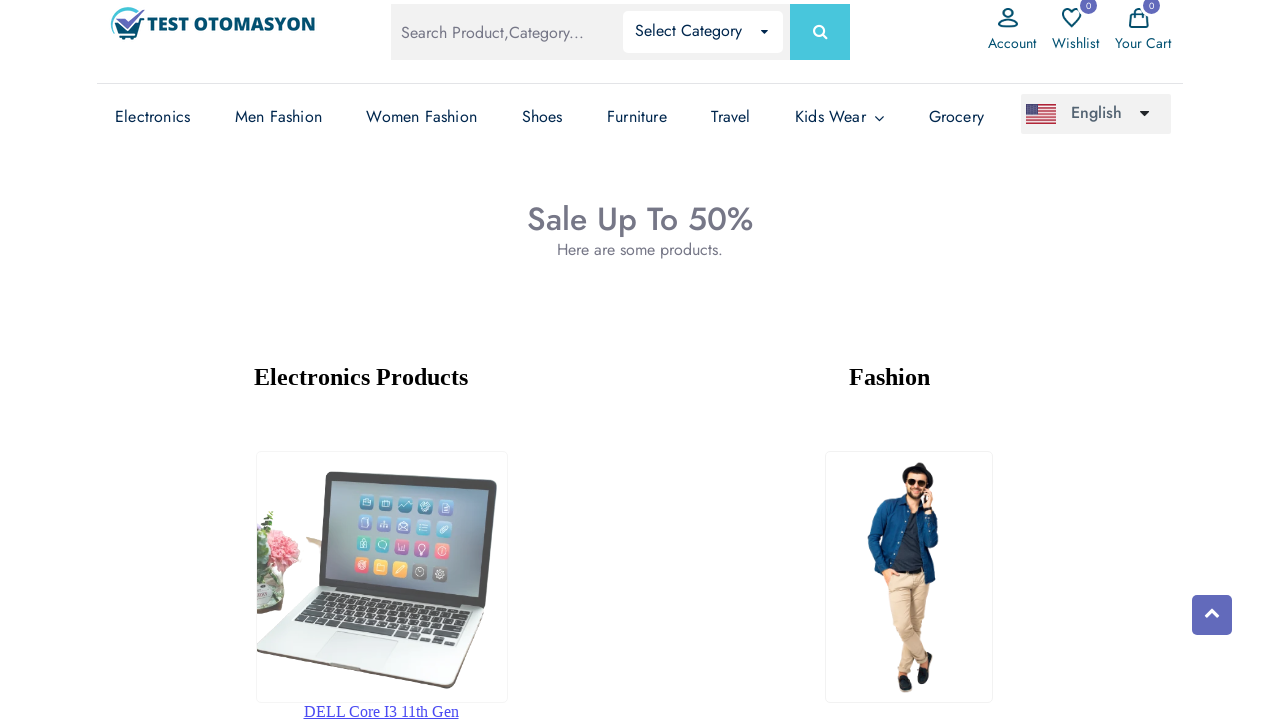

New page fully loaded
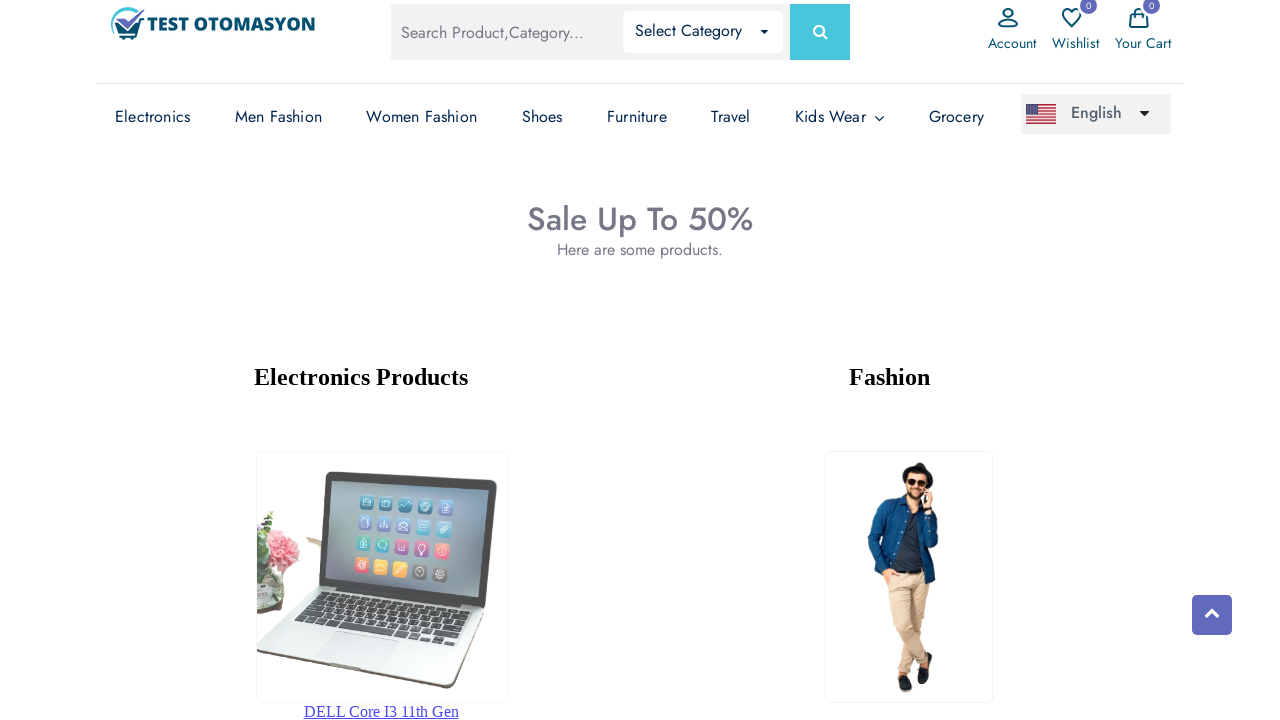

Located price element on product page
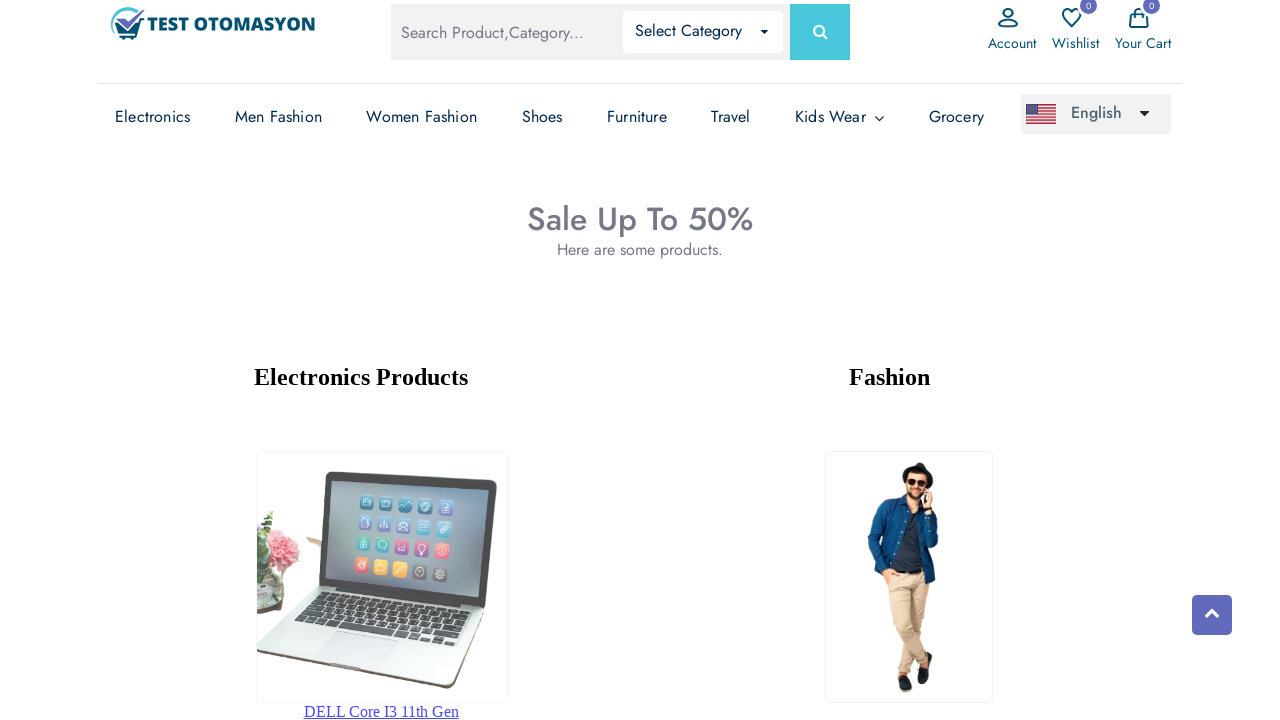

Price element is ready
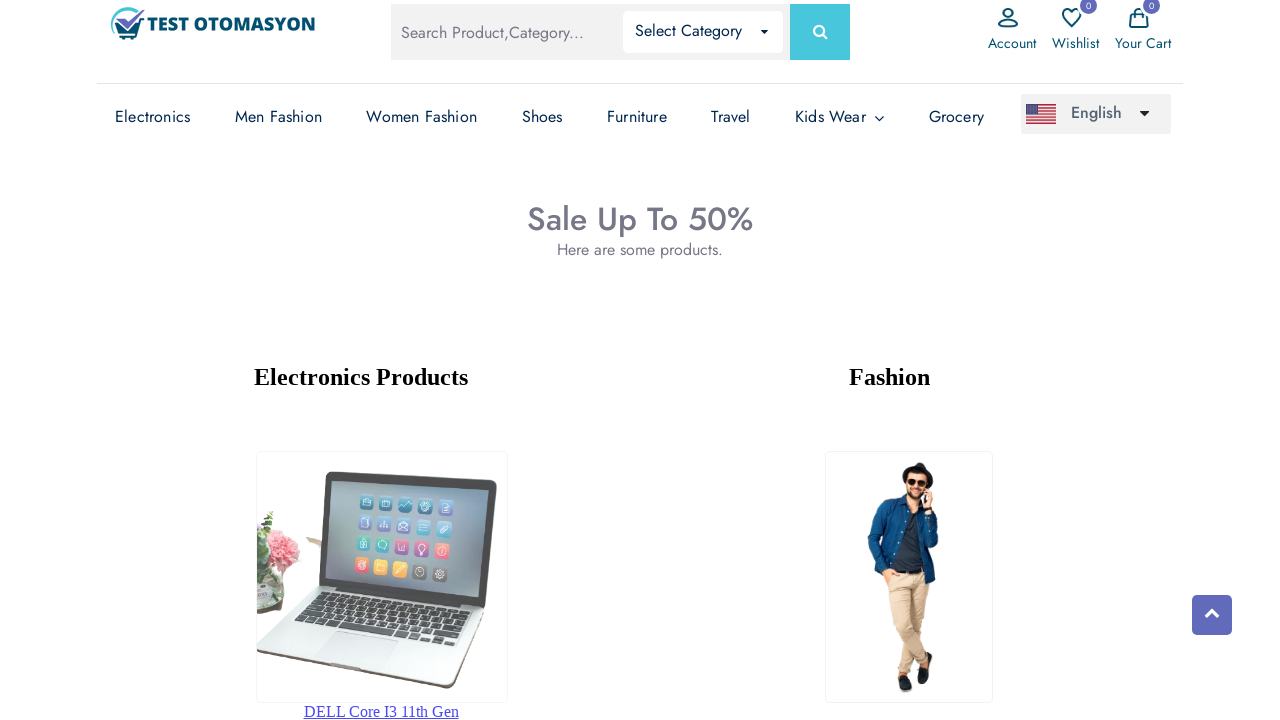

Retrieved product price text
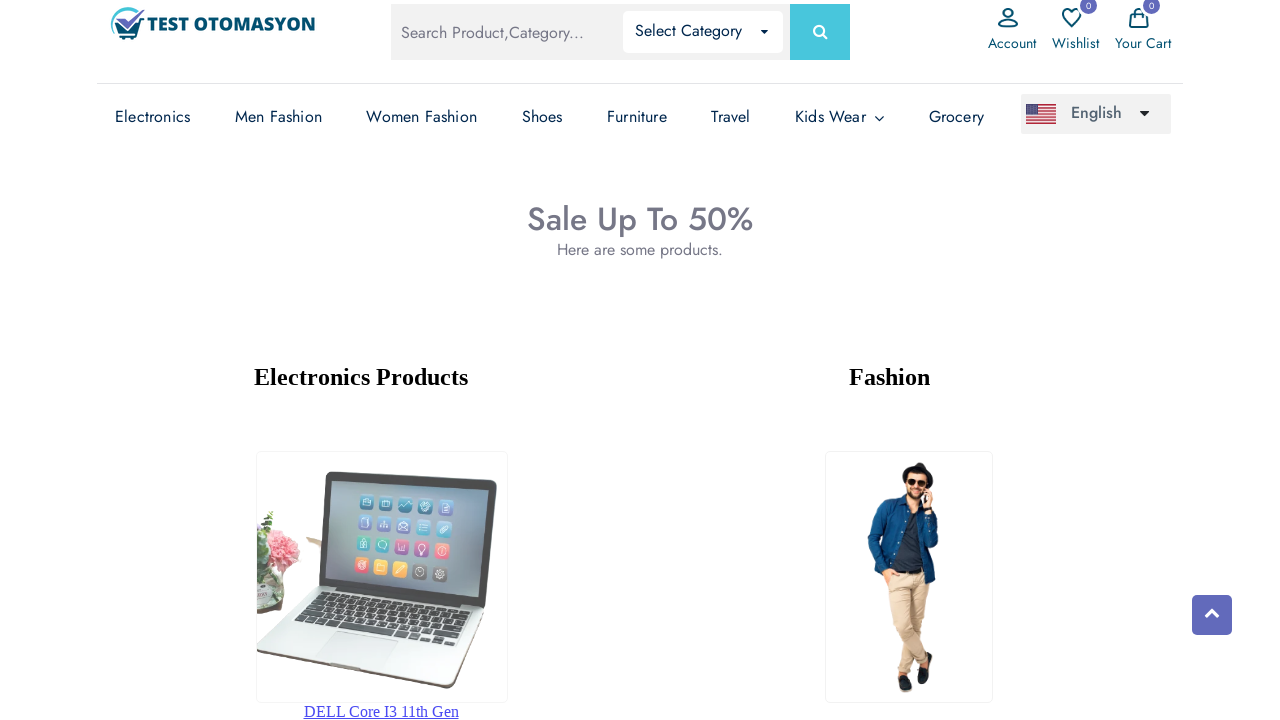

Verified product price is $399.00
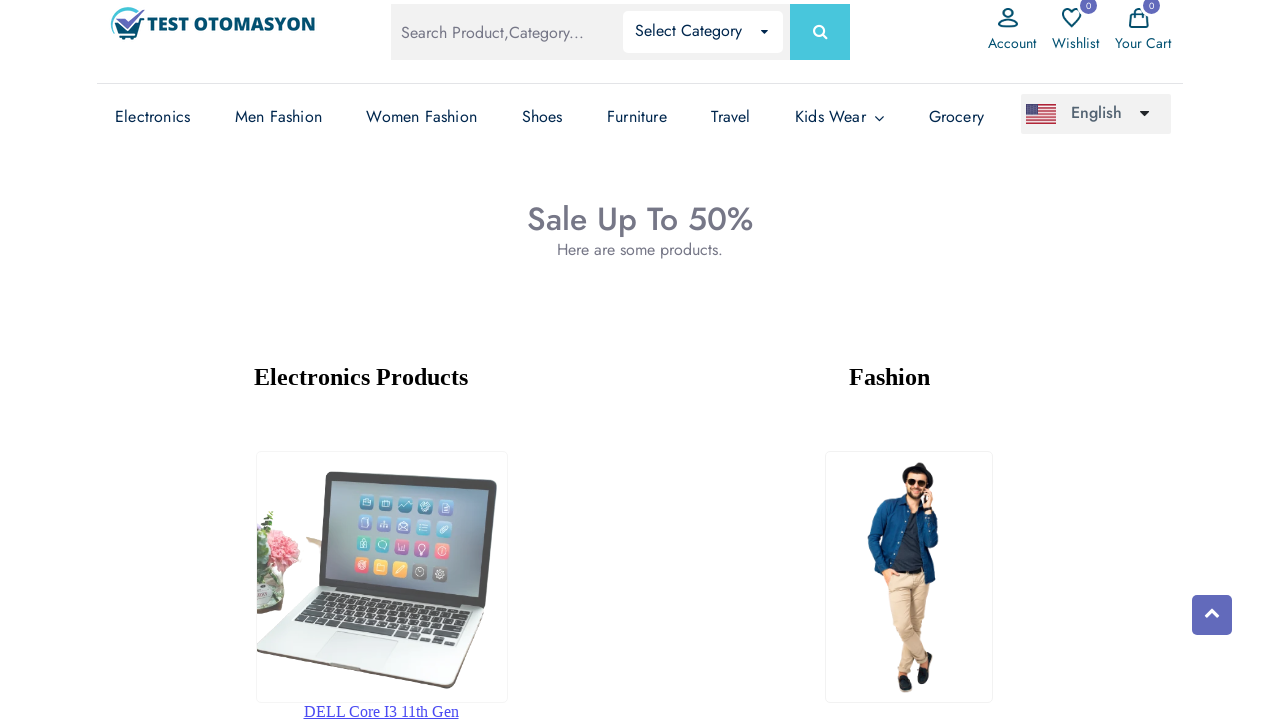

Closed product details page, returned to original window
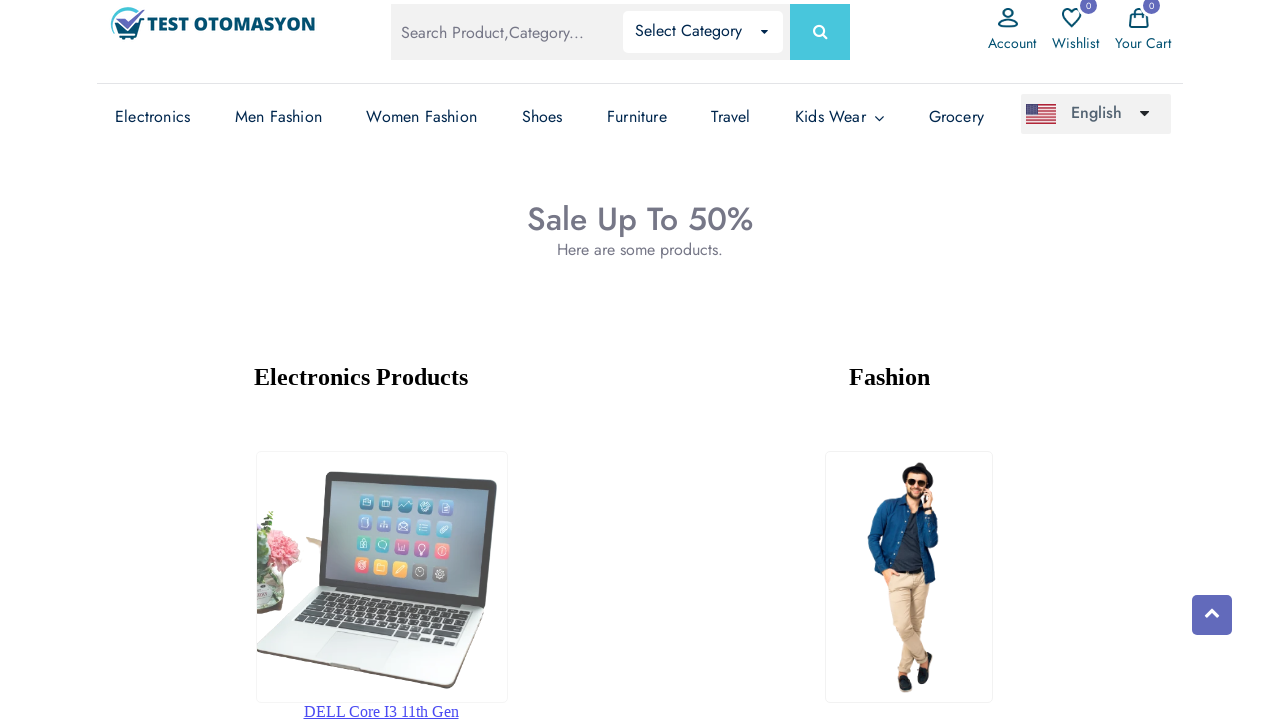

Located second iframe for Fashion Products
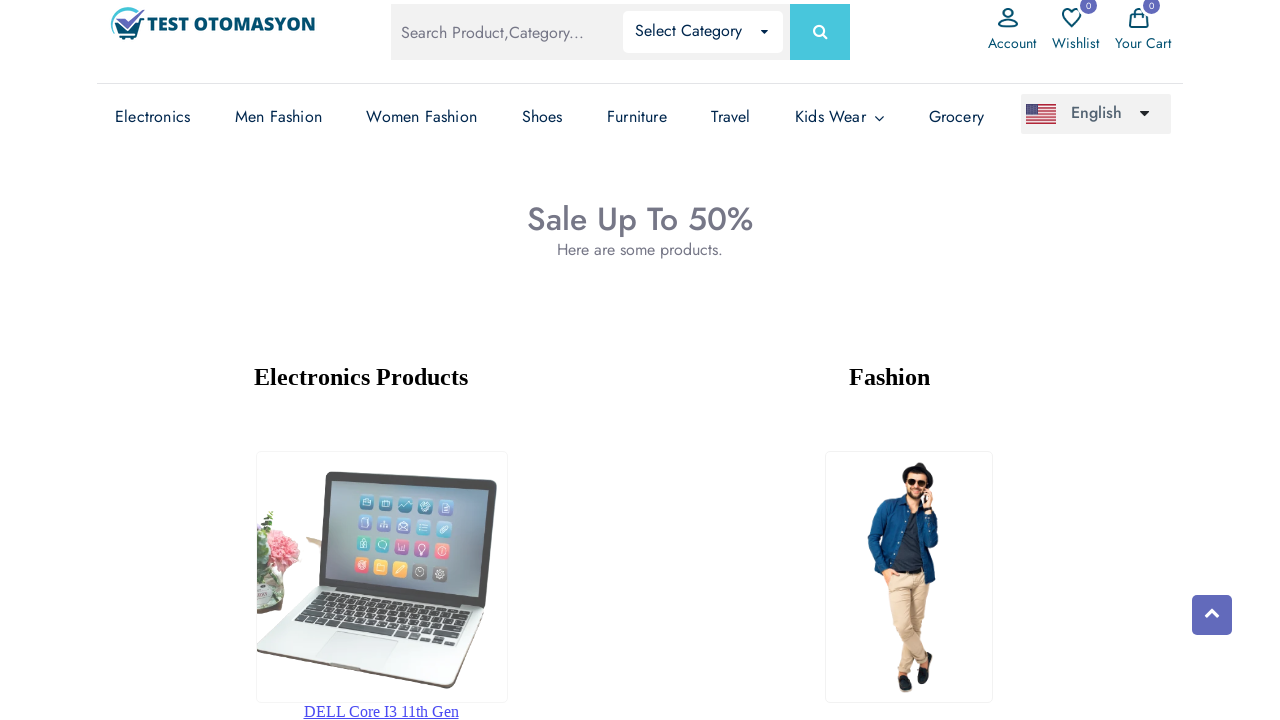

Located Fashion text element
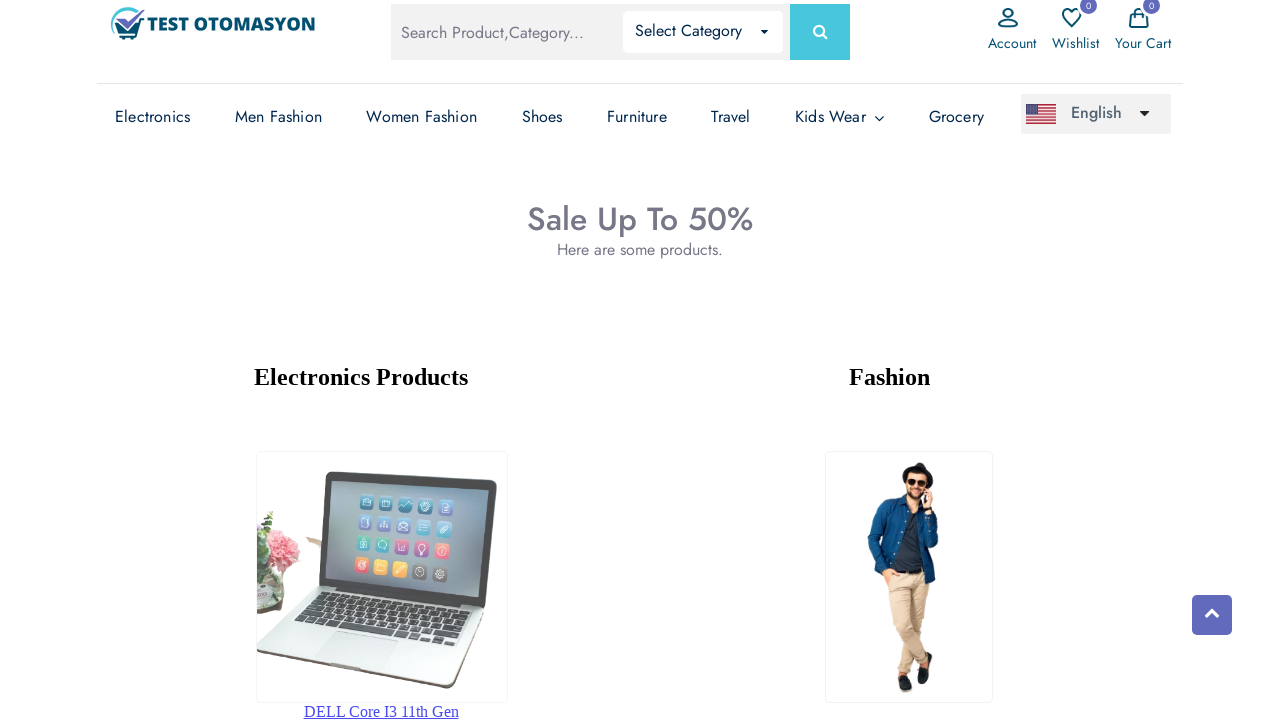

Verified Fashion text is visible
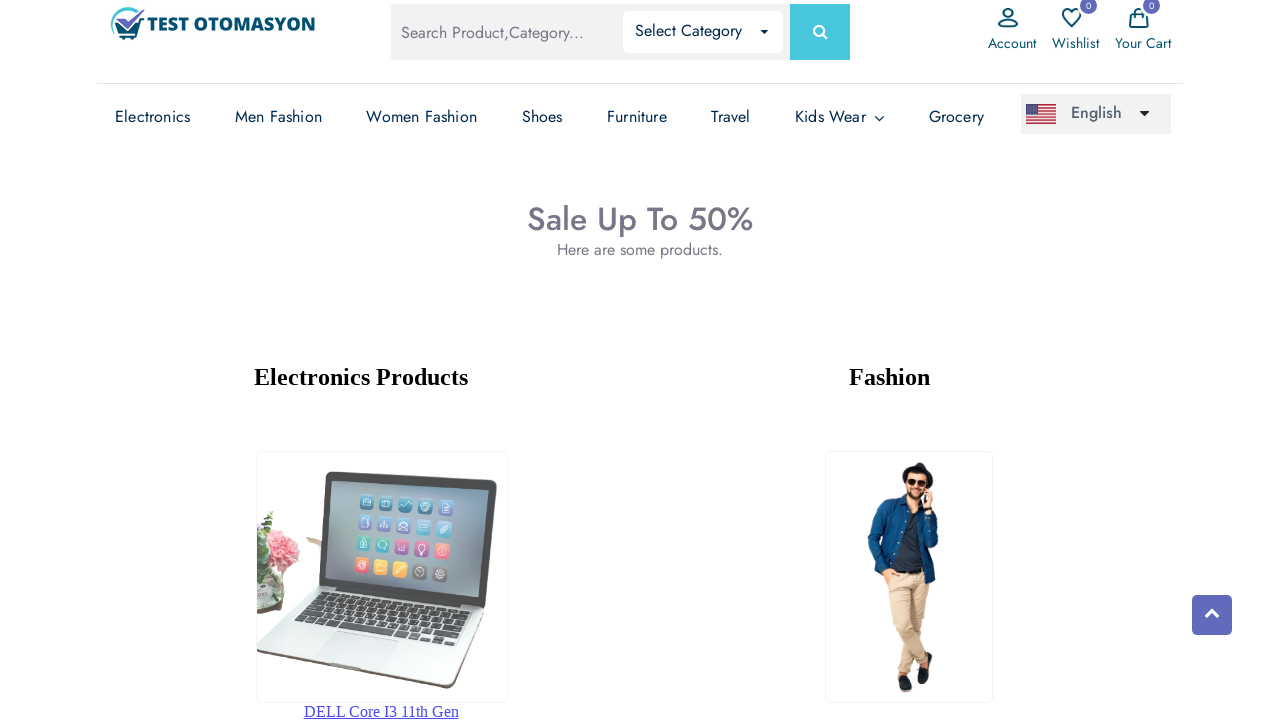

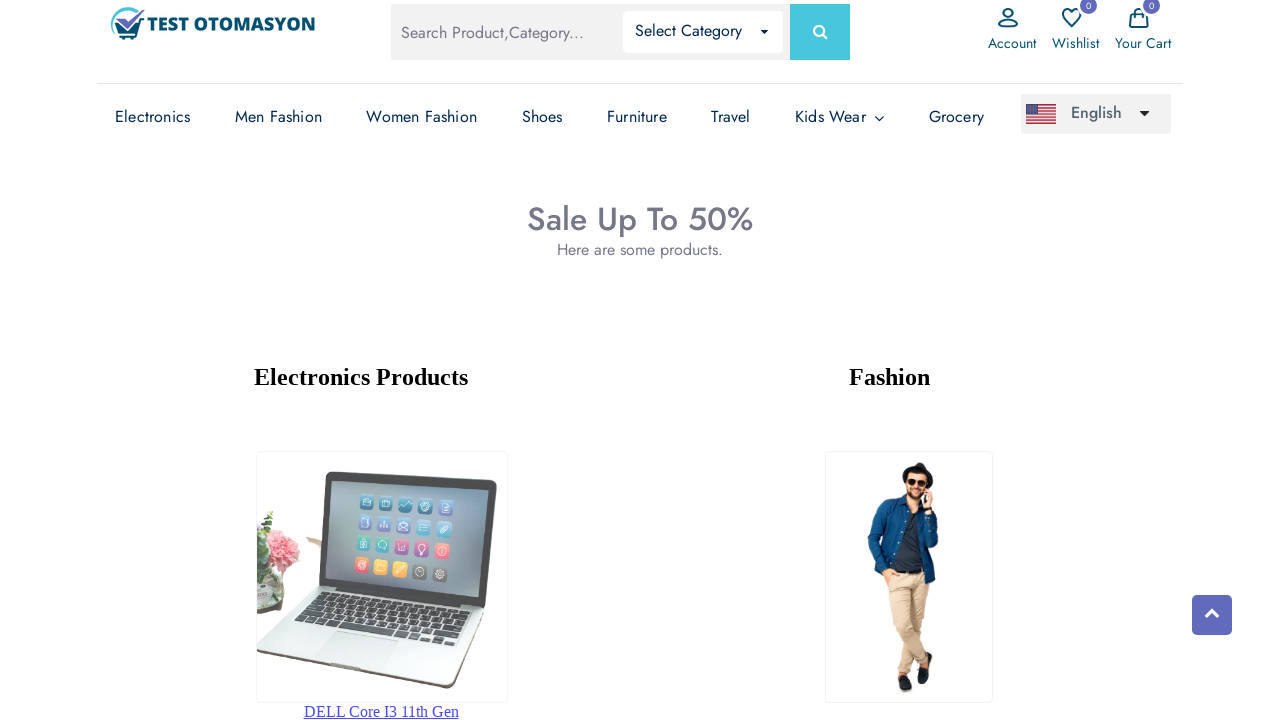